Tests the Add/Remove Elements page by clicking the "Add Element" button five times and verifying that five Delete buttons are created on the page.

Starting URL: http://the-internet.herokuapp.com/add_remove_elements/

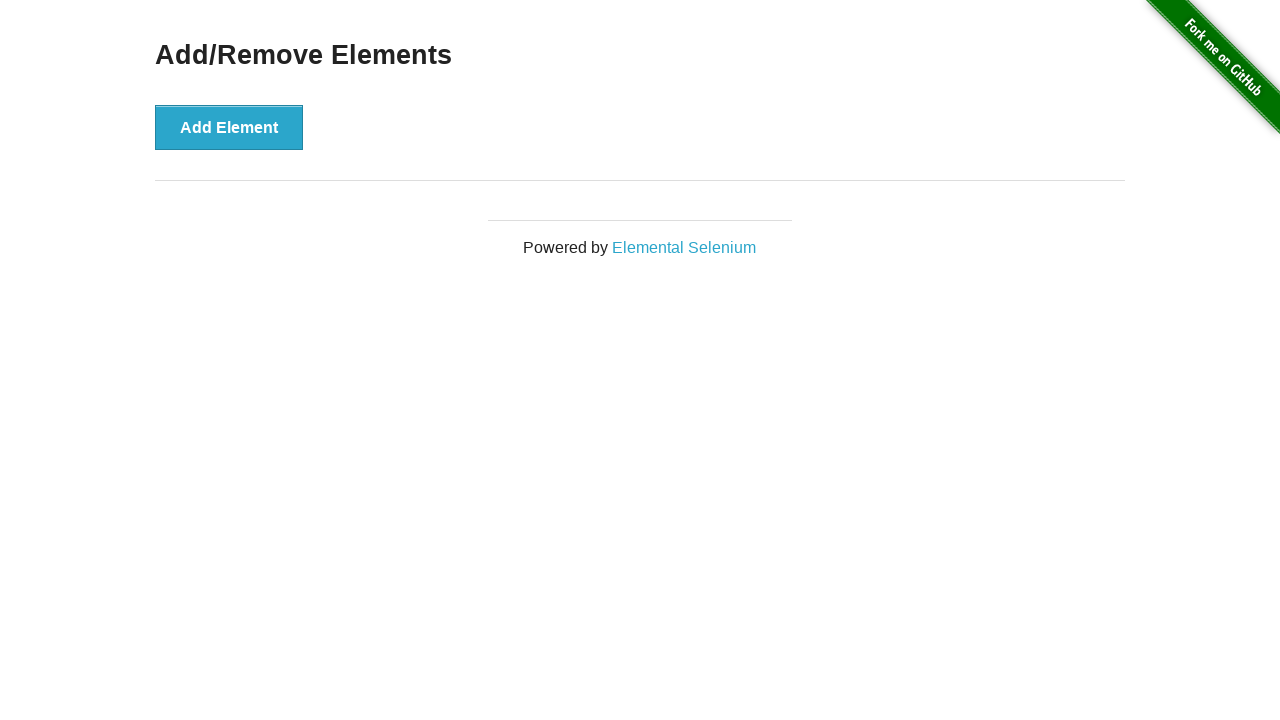

Navigated to Add/Remove Elements page
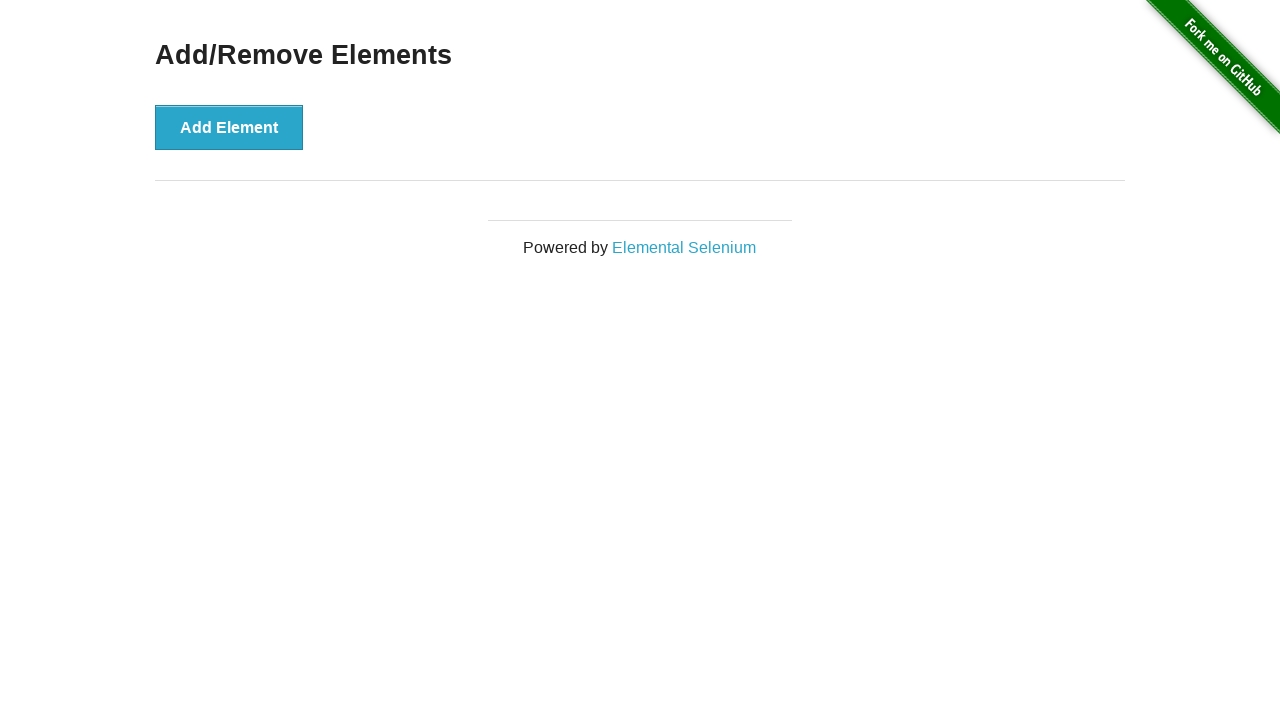

Clicked 'Add Element' button at (229, 127) on button[onclick='addElement()']
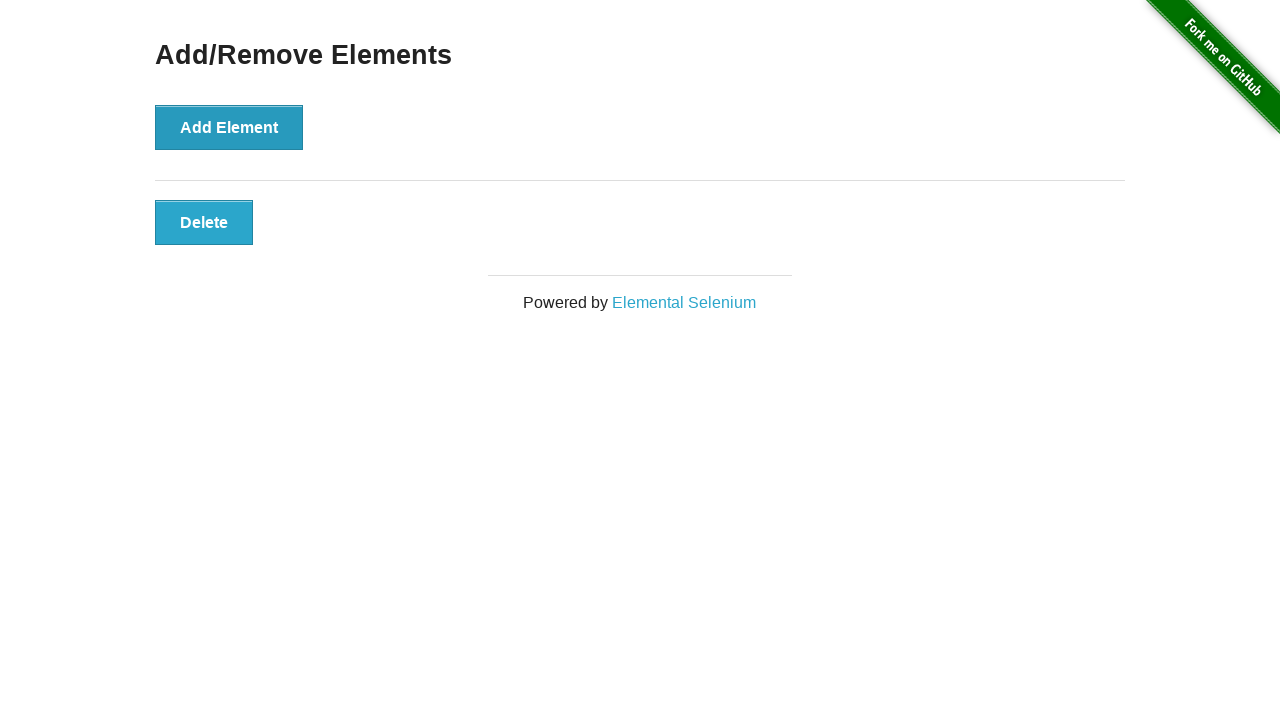

Clicked 'Add Element' button at (229, 127) on button[onclick='addElement()']
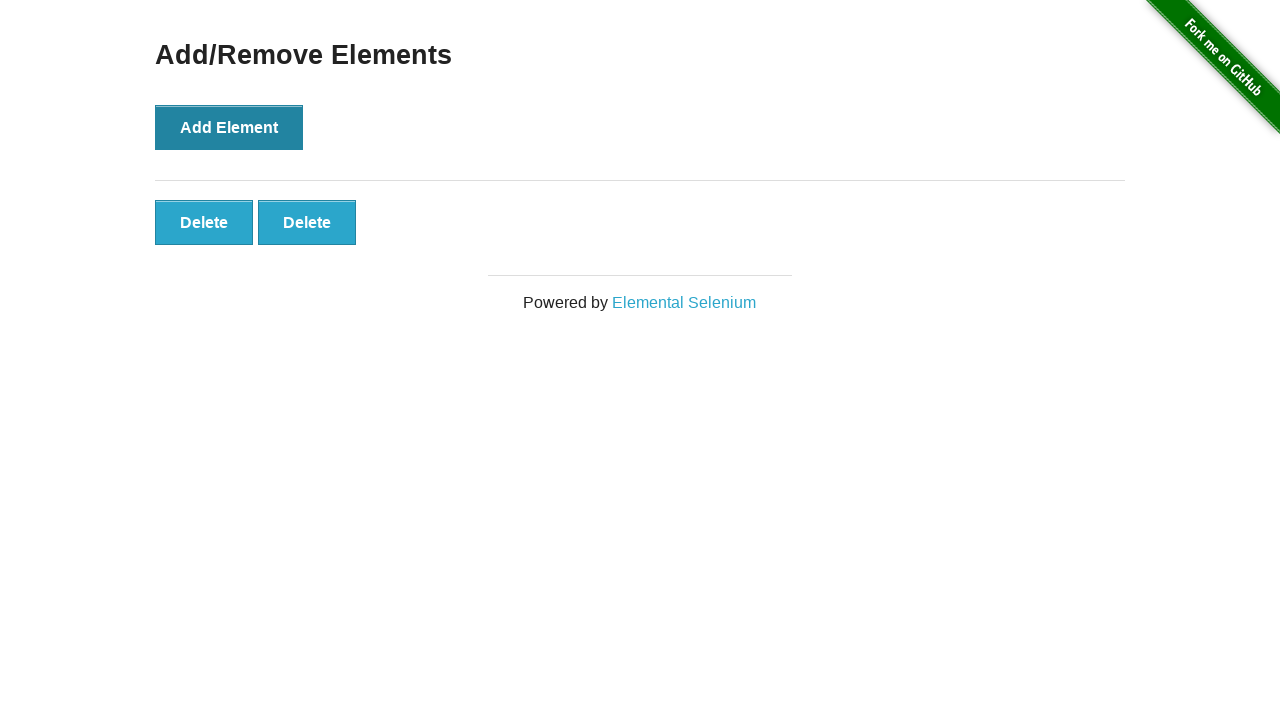

Clicked 'Add Element' button at (229, 127) on button[onclick='addElement()']
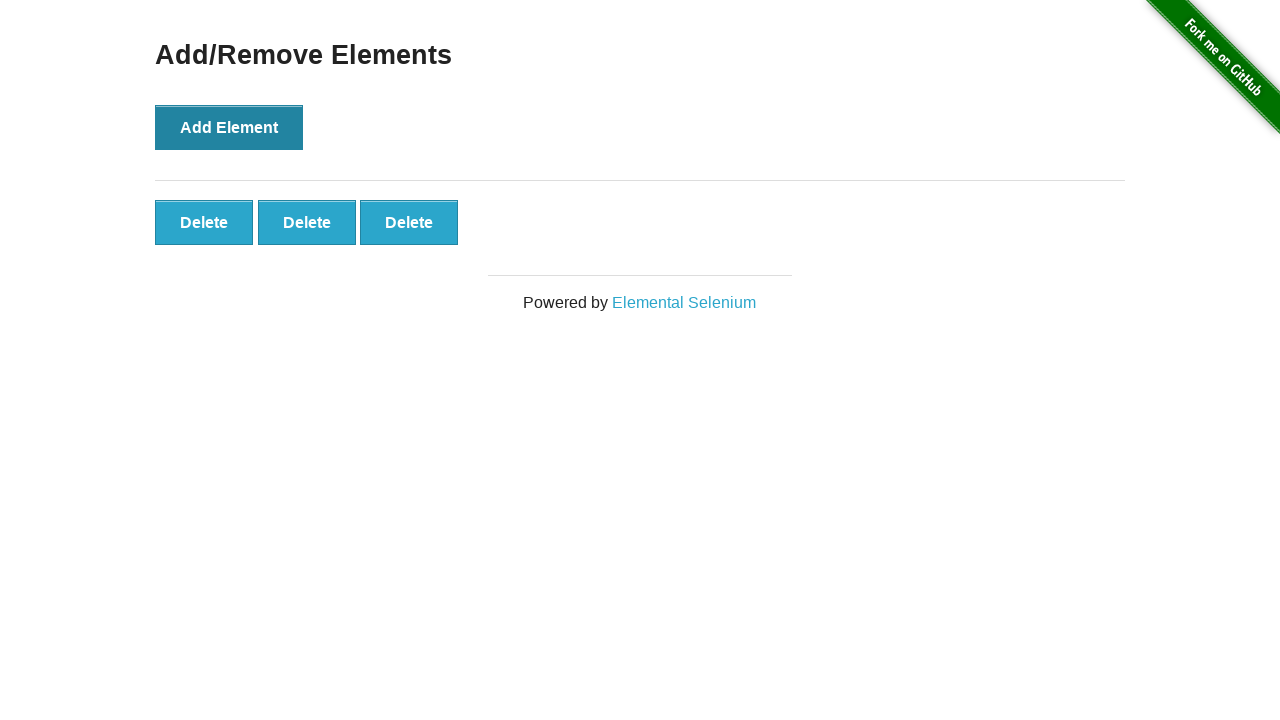

Clicked 'Add Element' button at (229, 127) on button[onclick='addElement()']
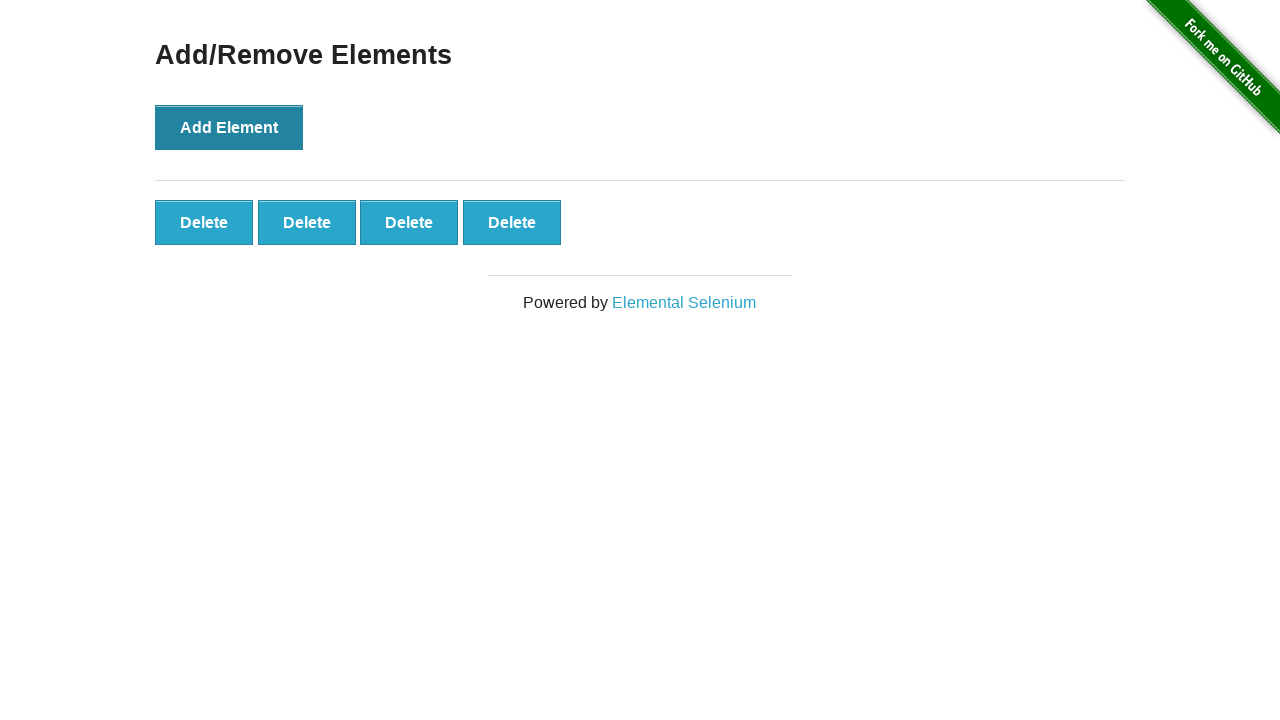

Clicked 'Add Element' button at (229, 127) on button[onclick='addElement()']
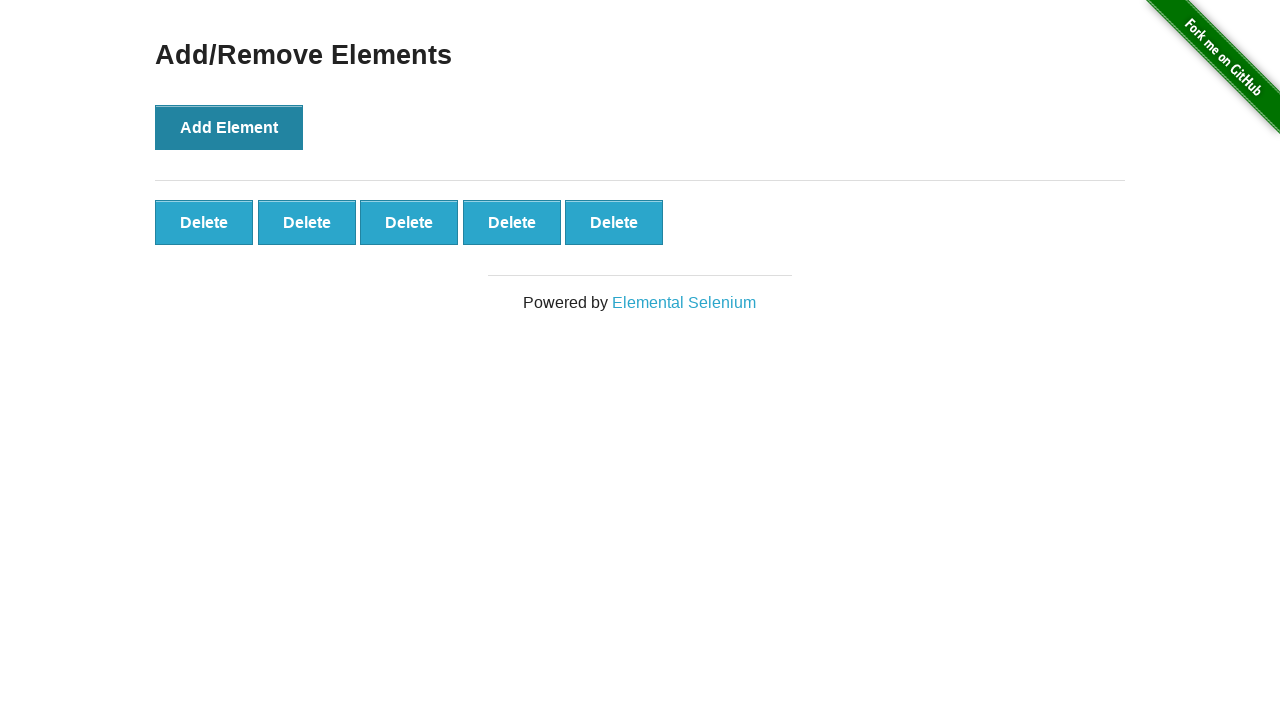

Delete buttons appeared on the page
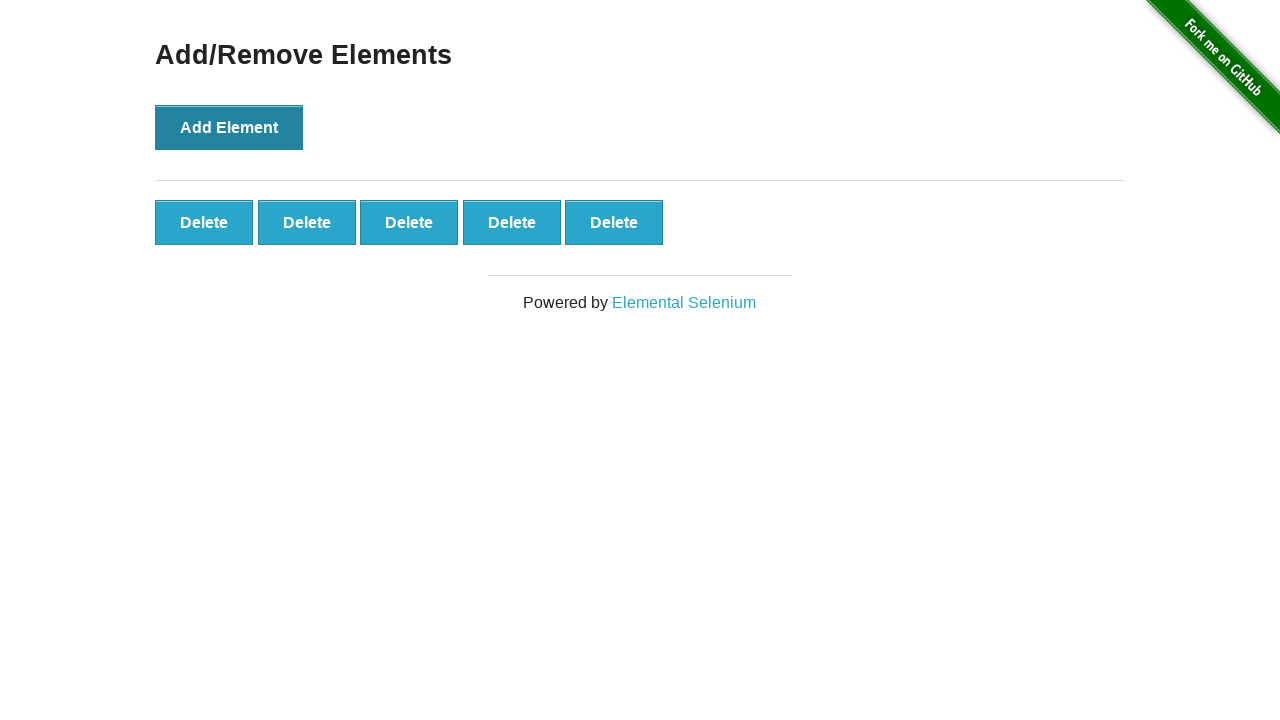

Verified that 5 Delete buttons were created
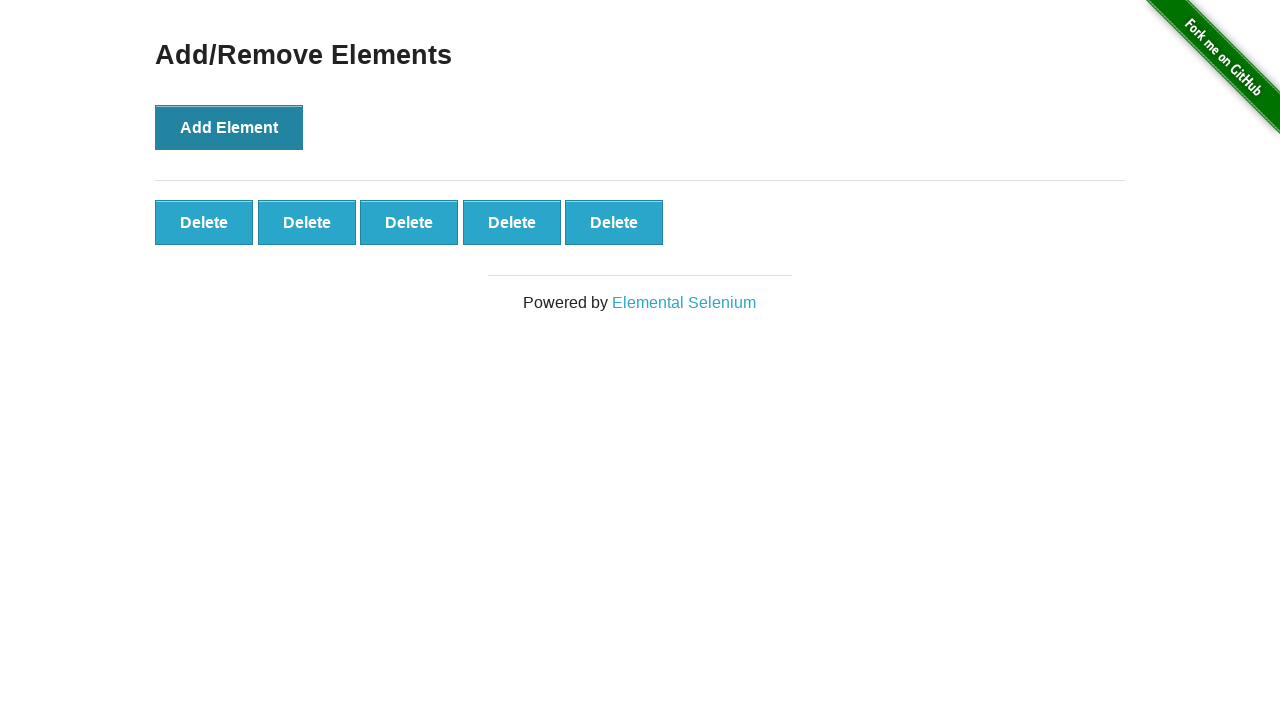

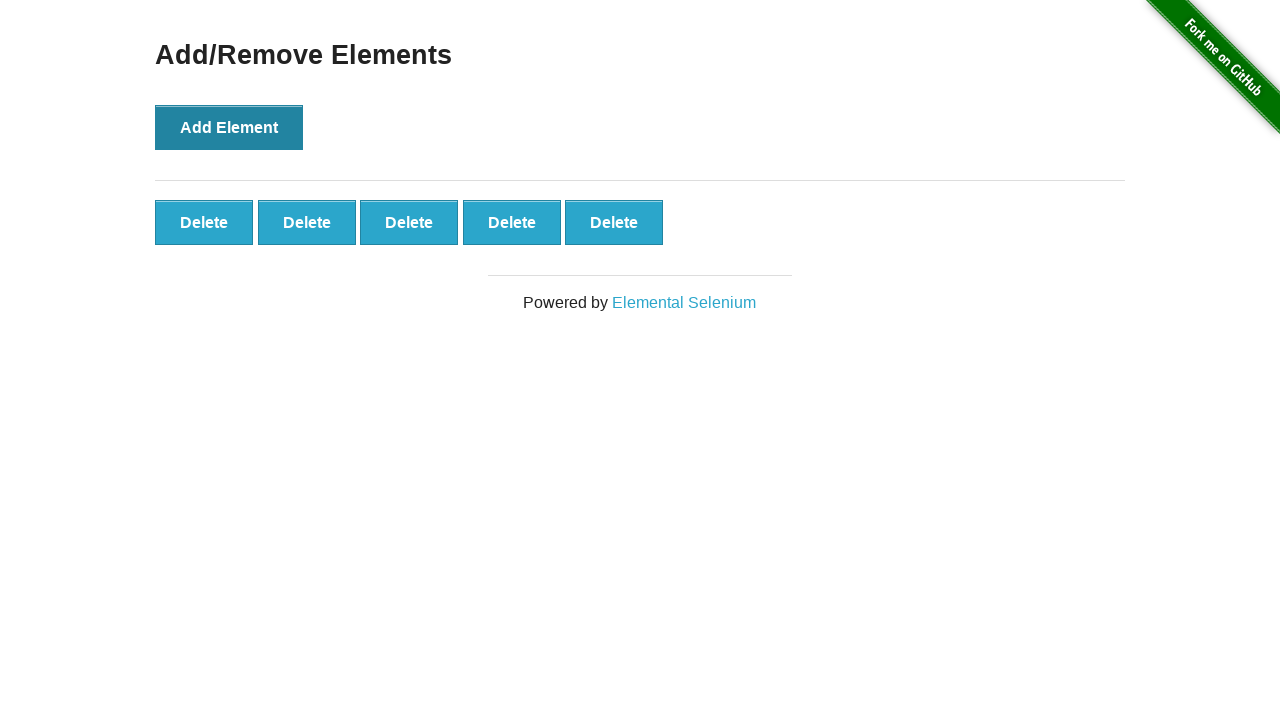